Validates that the toggle colours button has the correct onclick attribute

Starting URL: https://jaredwebber.dev

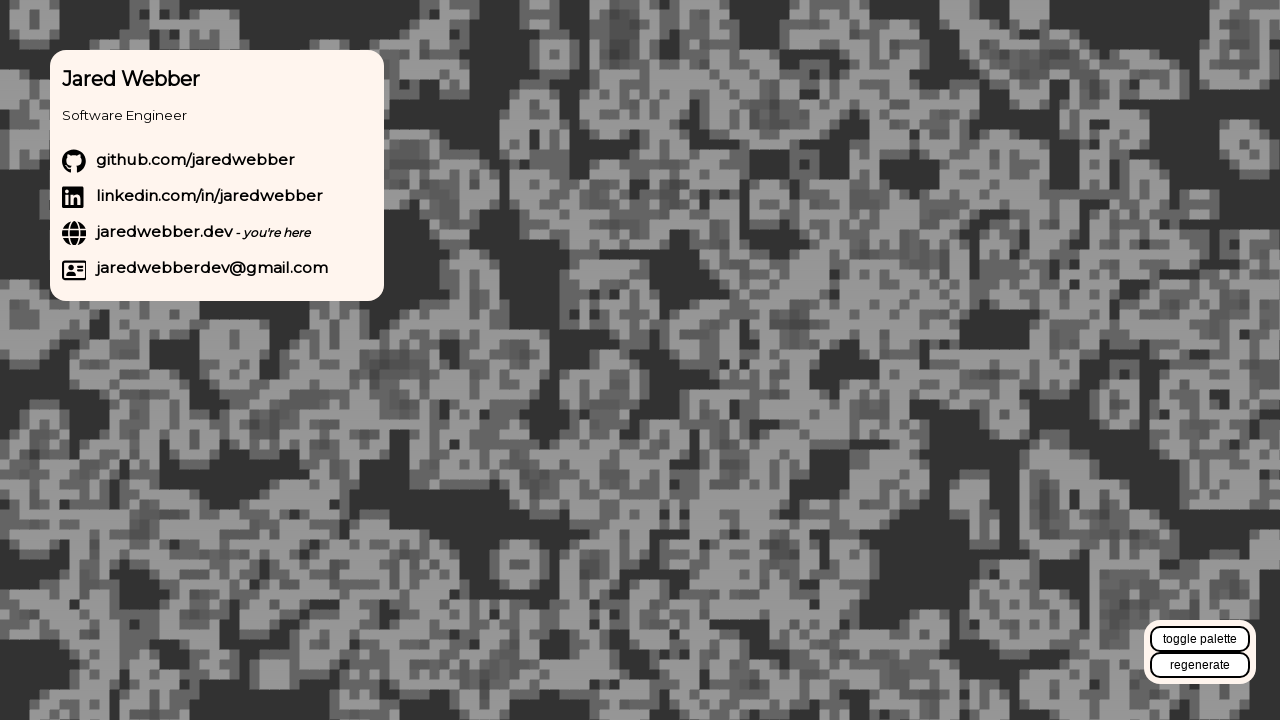

Located the toggle colours button element
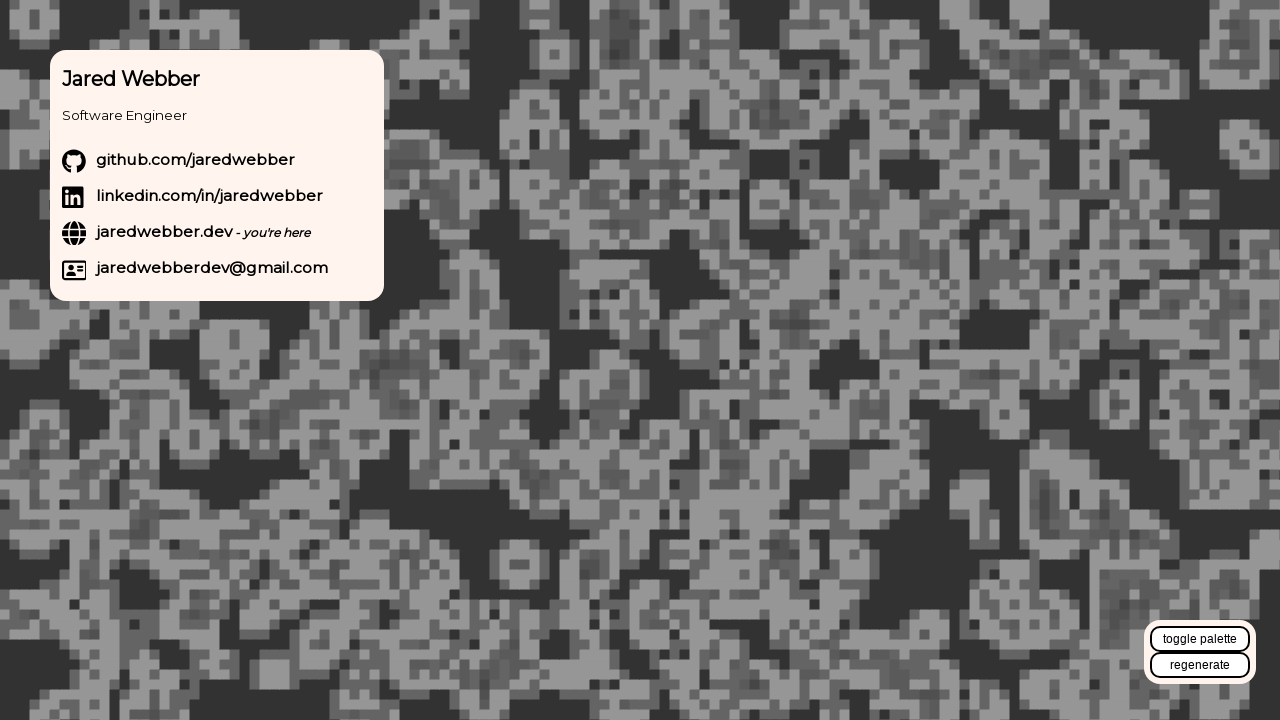

Verified toggle colours button has correct onclick attribute 'toggleColours()'
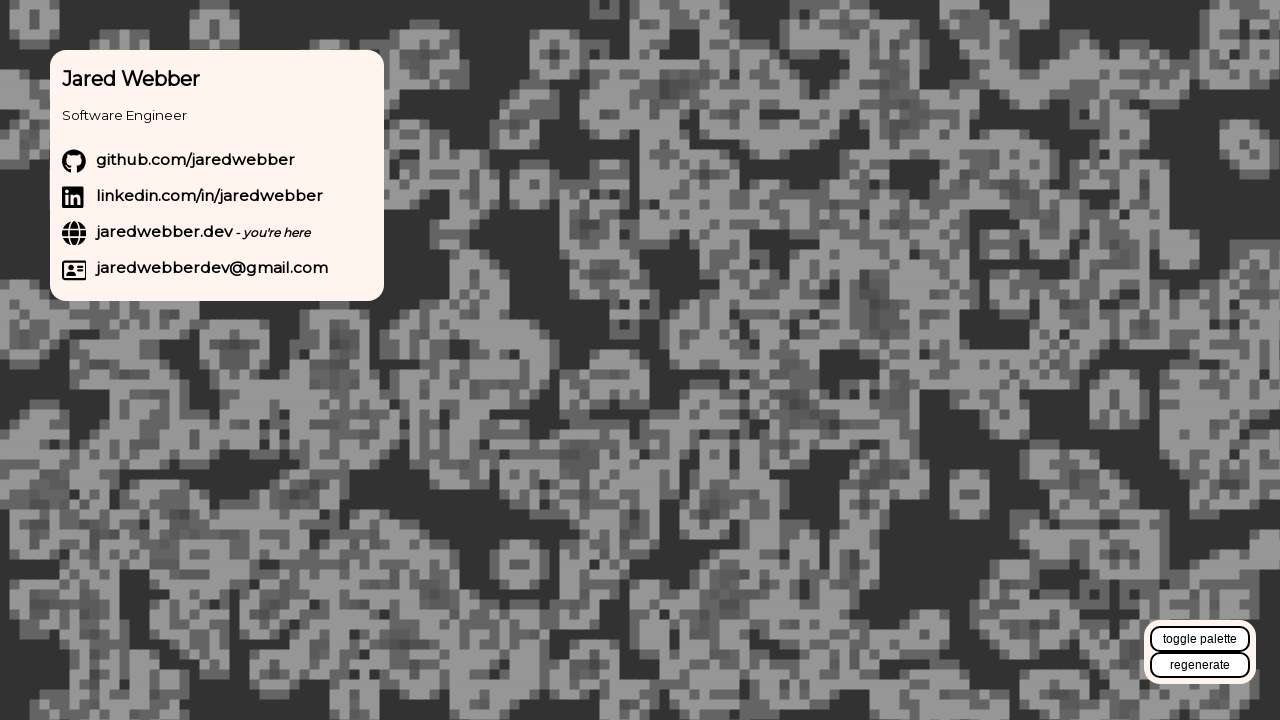

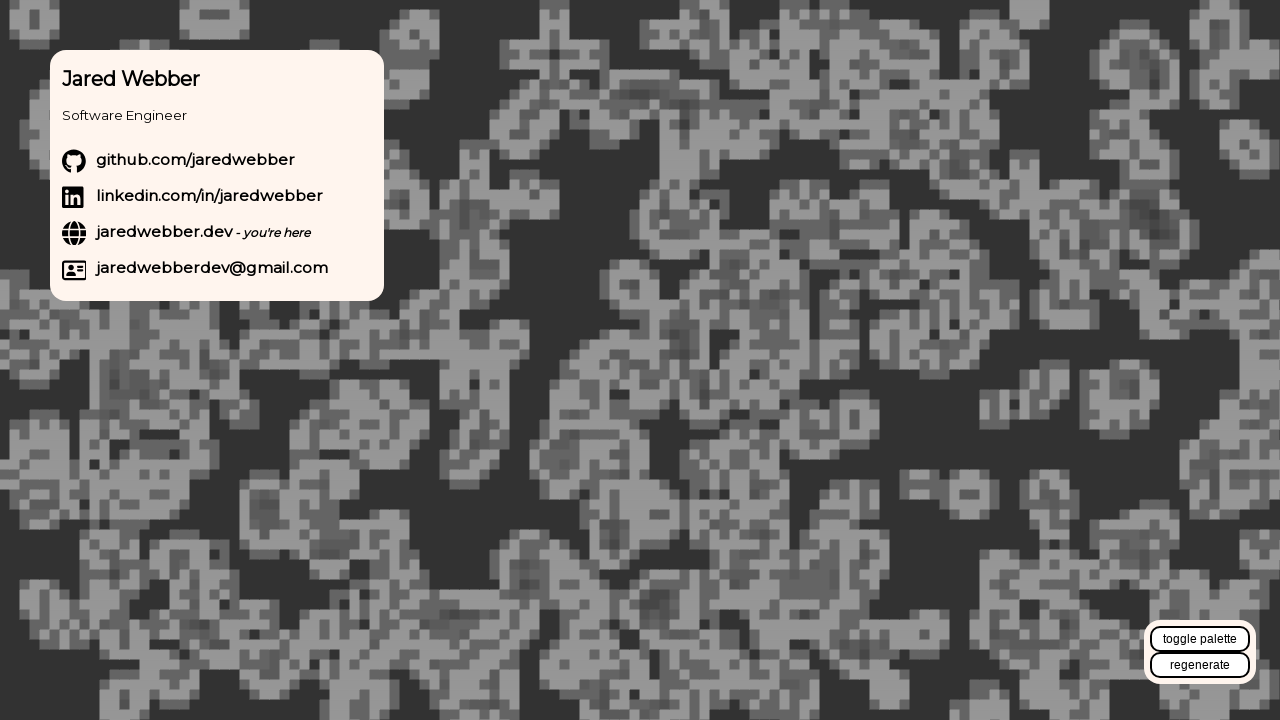